Tests dropdown selection functionality by selecting options from a state dropdown using label, value, and index methods, then verifies the dropdown contains expected state names.

Starting URL: https://freelance-learn-automation.vercel.app/signup

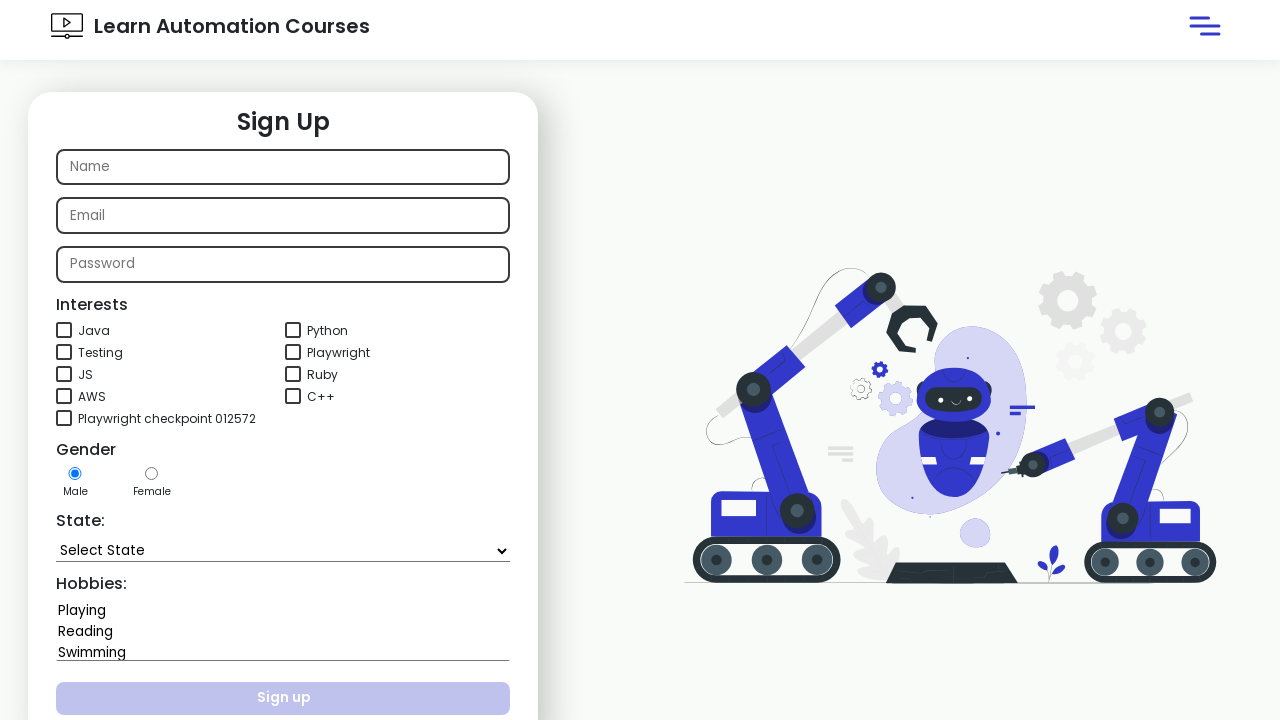

Selected 'Goa' from state dropdown by label on xpath=//select[@id='state']
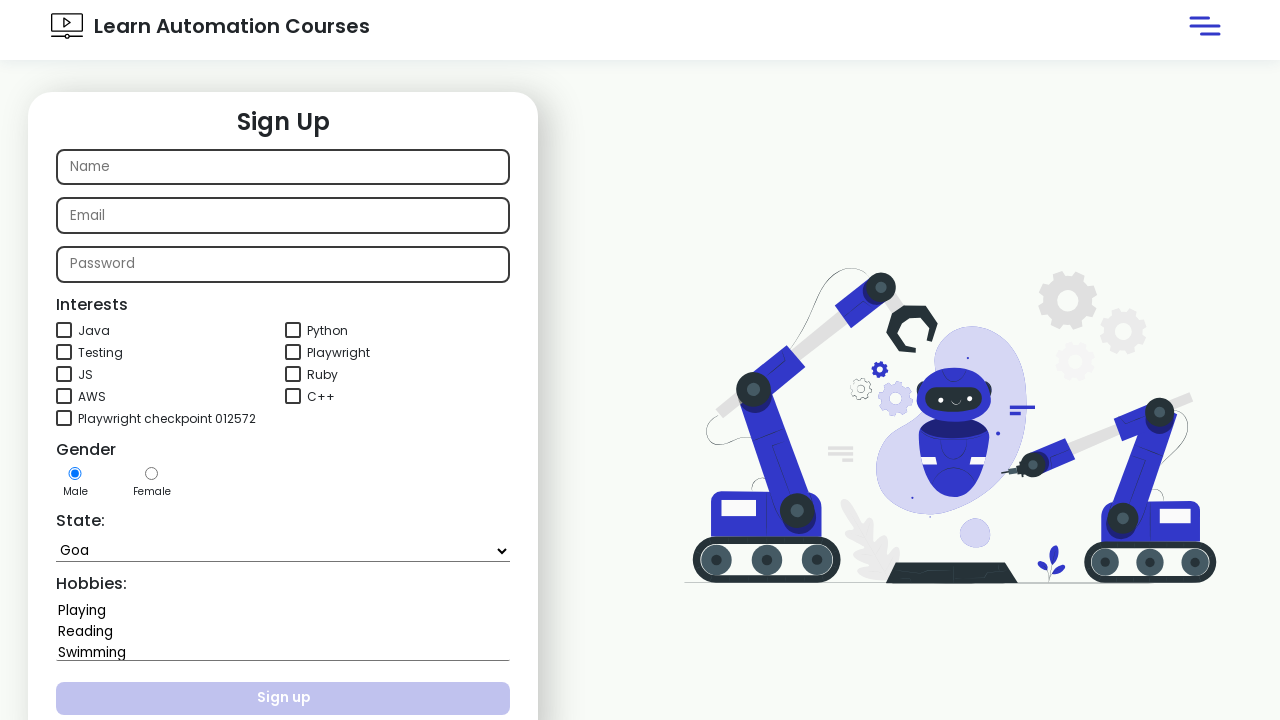

Selected 'Assam' from state dropdown by value on xpath=//select[@id='state']
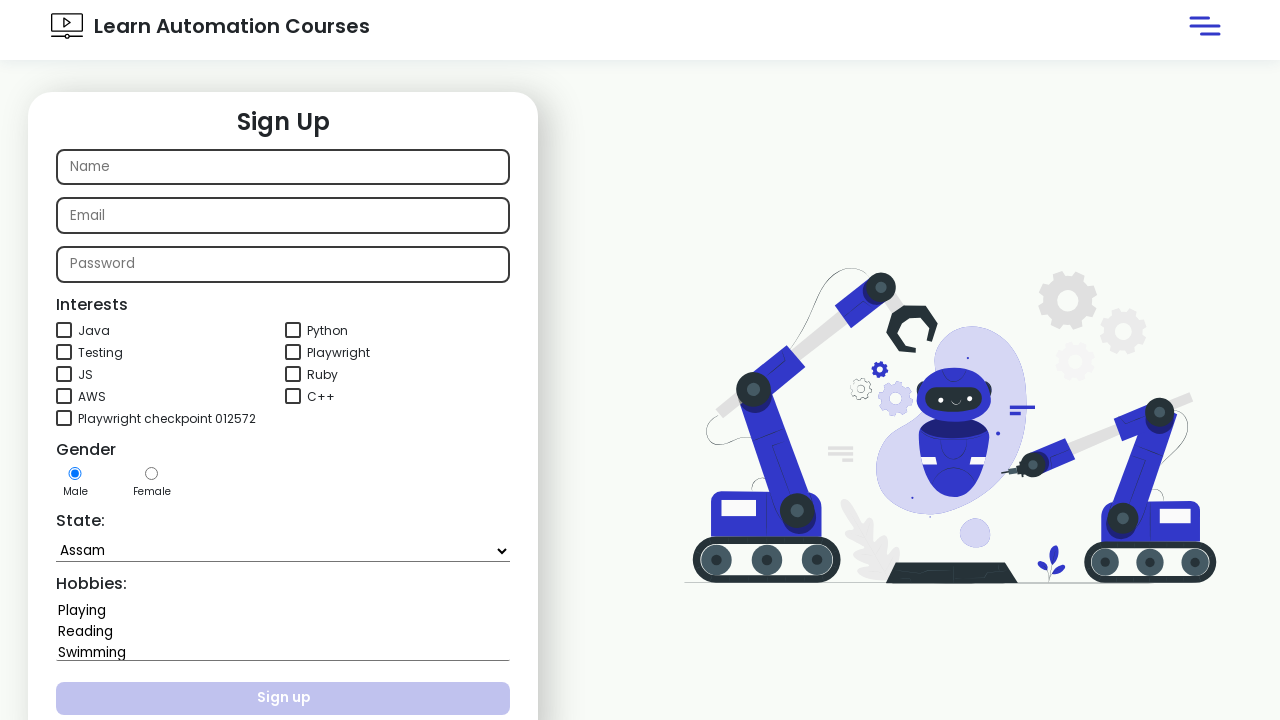

Selected state dropdown option at index 5 on xpath=//select[@id='state']
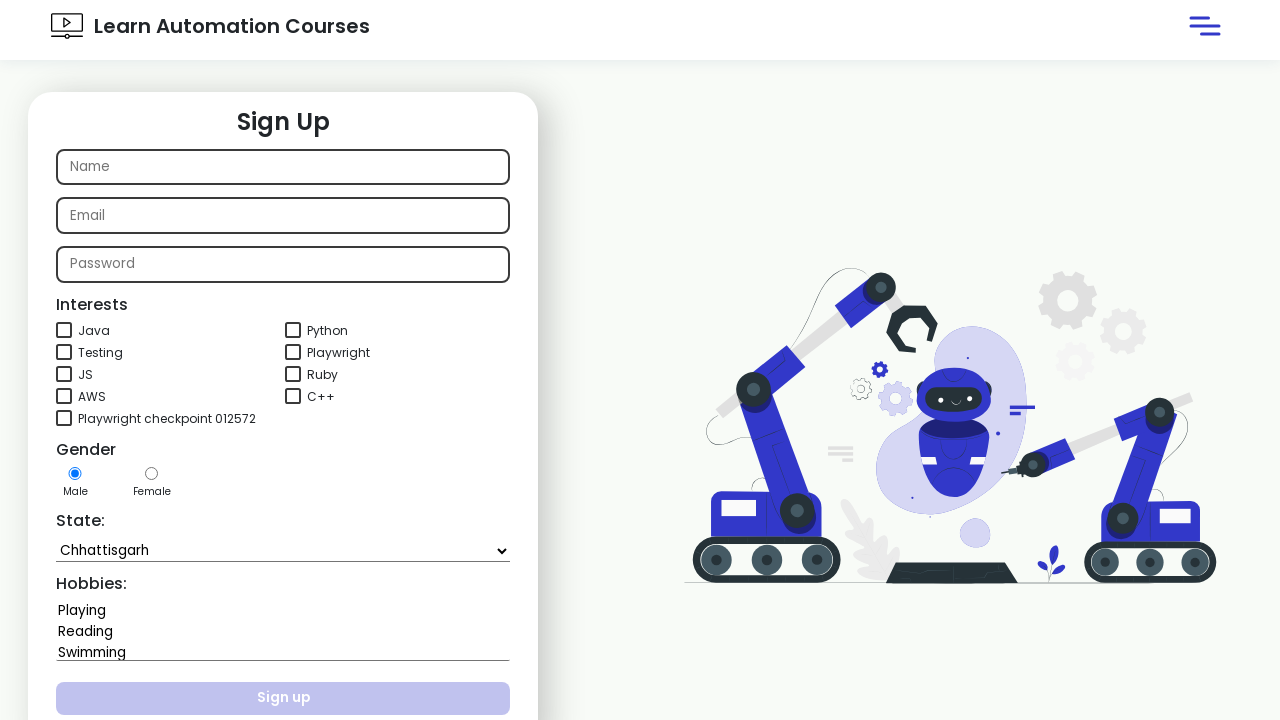

Retrieved state dropdown text content
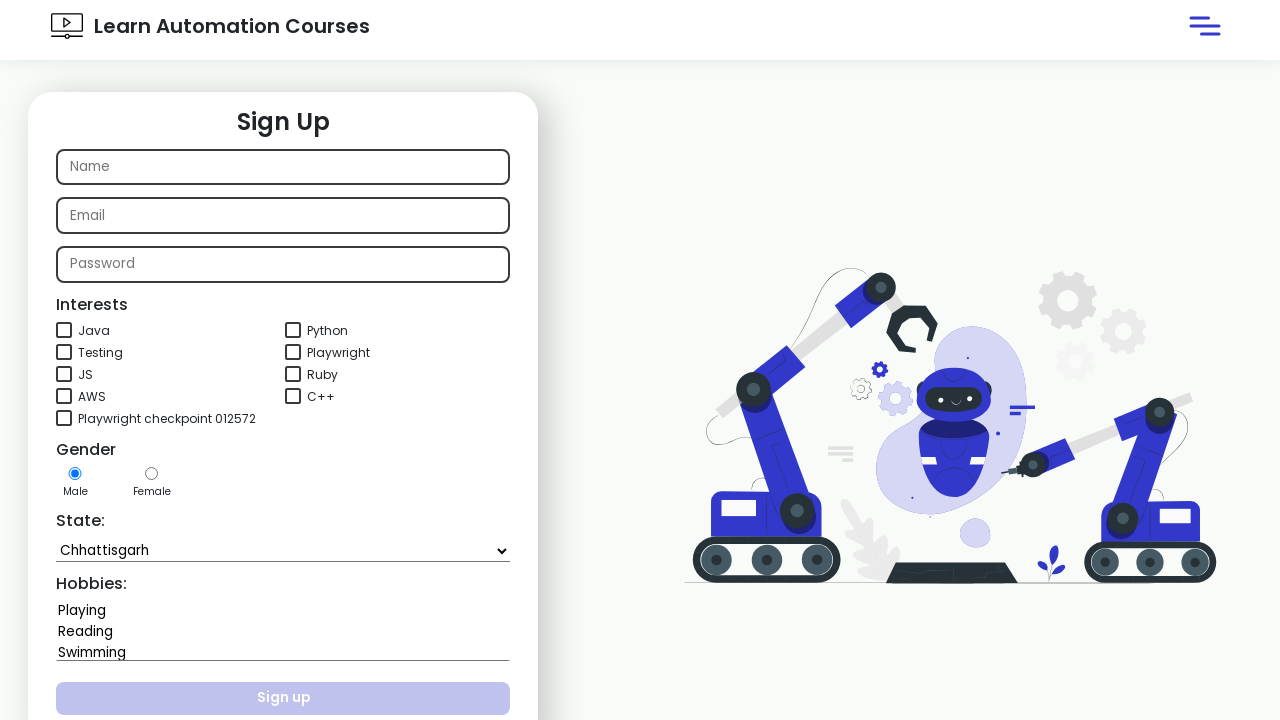

Verified dropdown contains 'Bengal' and 'Andaman' state names
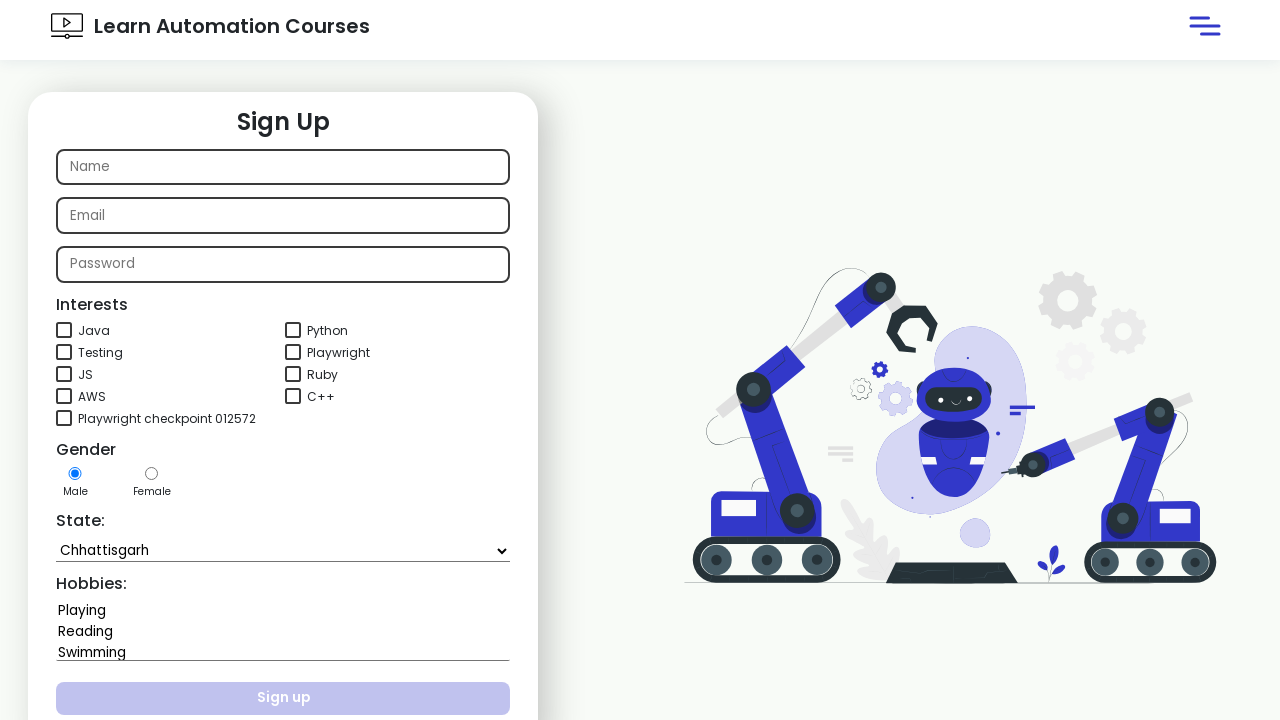

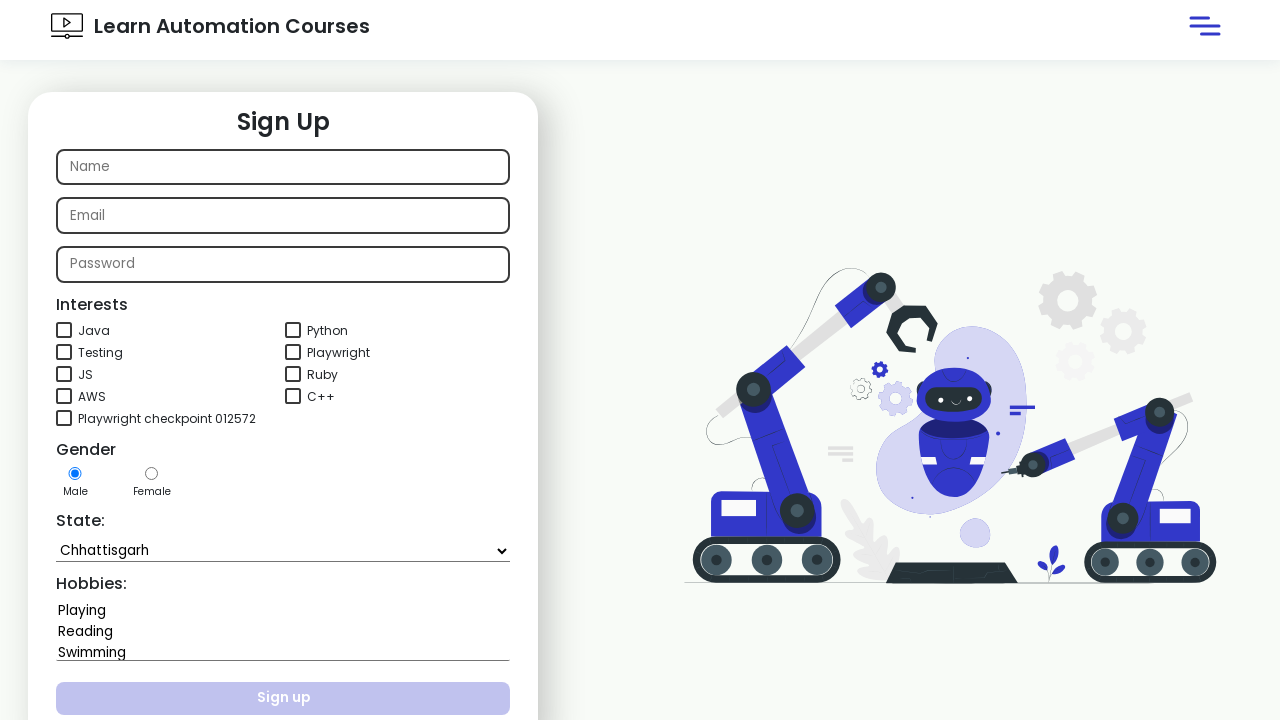